Navigates to the practice page and clicks on the Mock Datalayer link, then verifies navigation to the mock datalayer practice page.

Starting URL: https://commitquality.com/practice

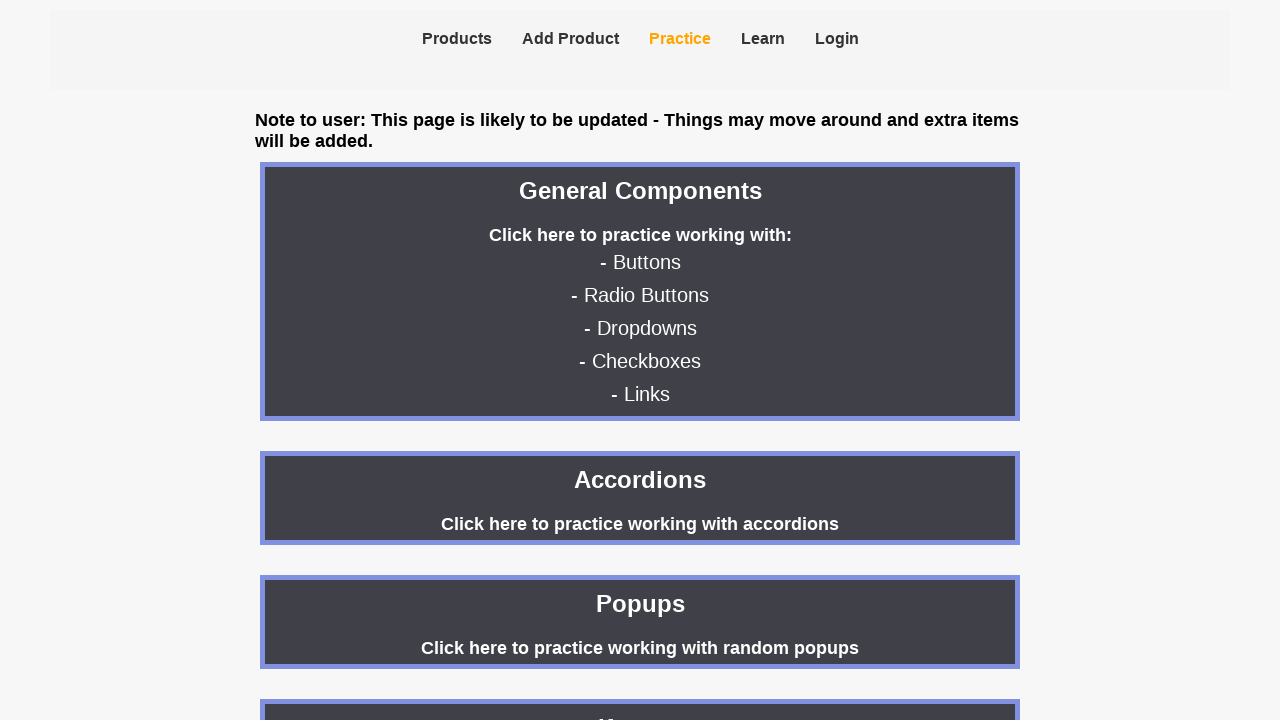

Clicked on the Mock Datalayer link at (640, 422) on text=mocked version of a datalayer
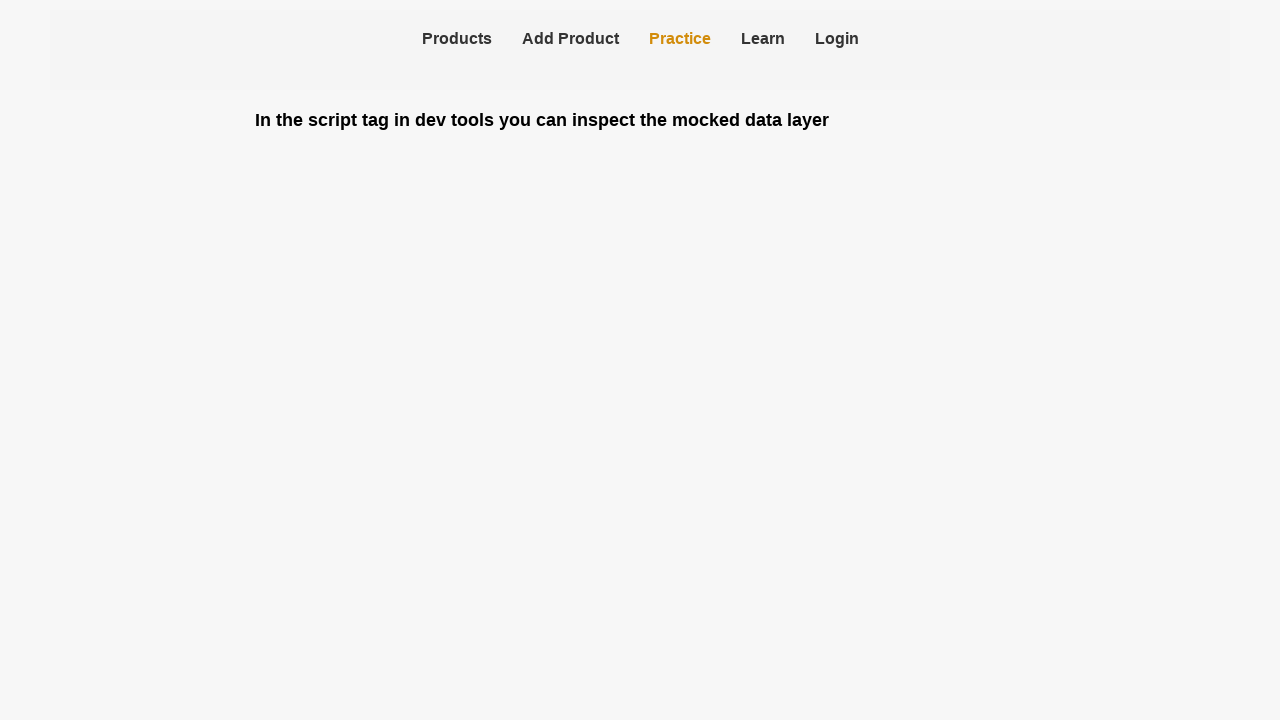

Verified navigation to mock datalayer practice page
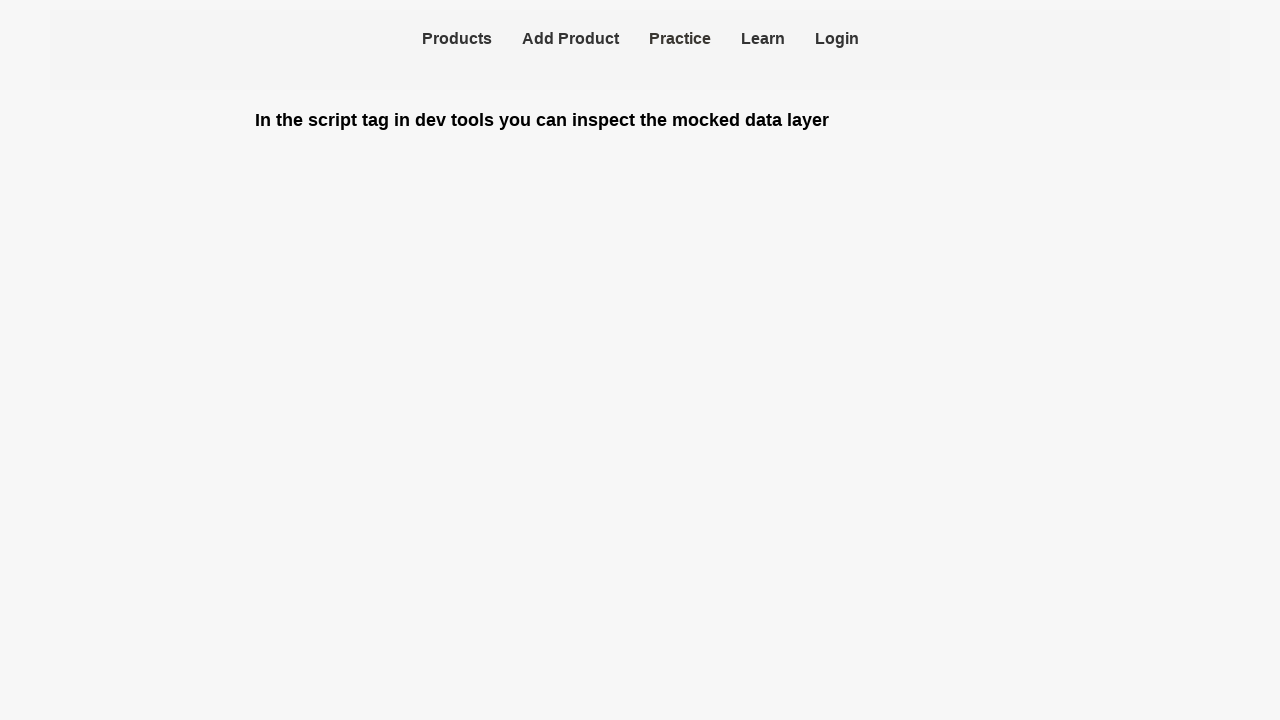

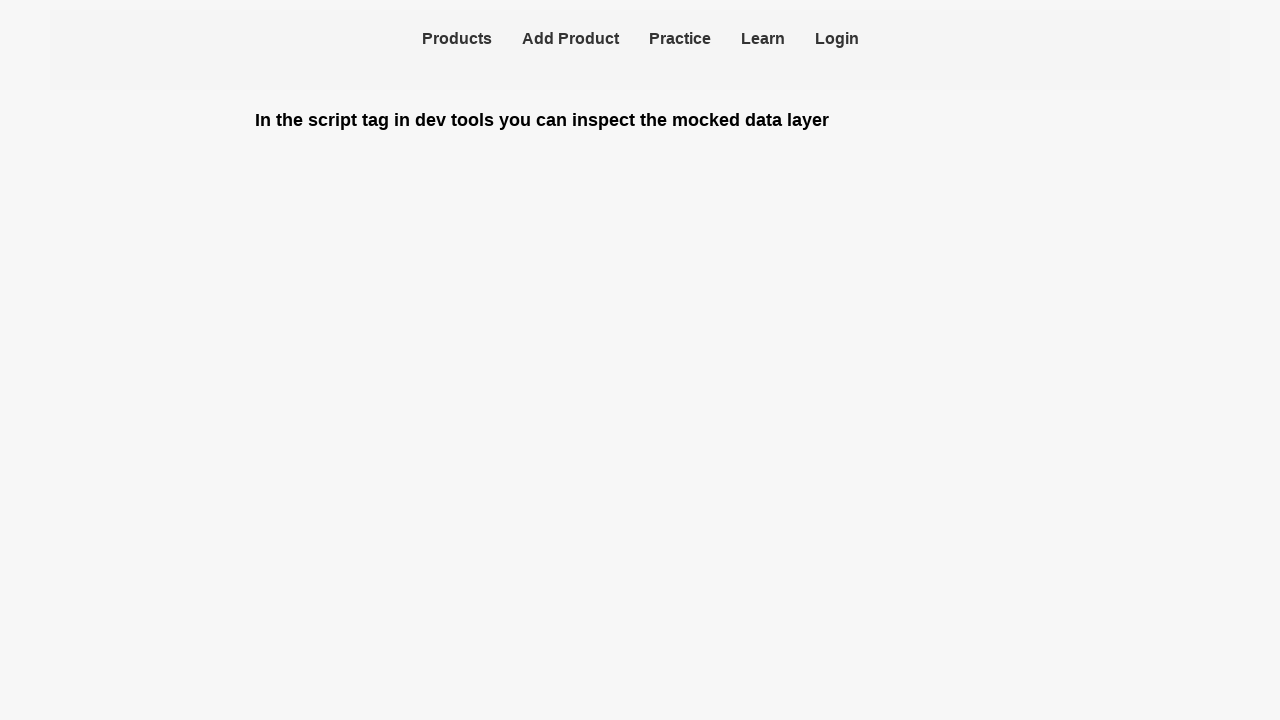